Navigates to Udemy's homepage and waits for the page to load

Starting URL: https://www.udemy.com/

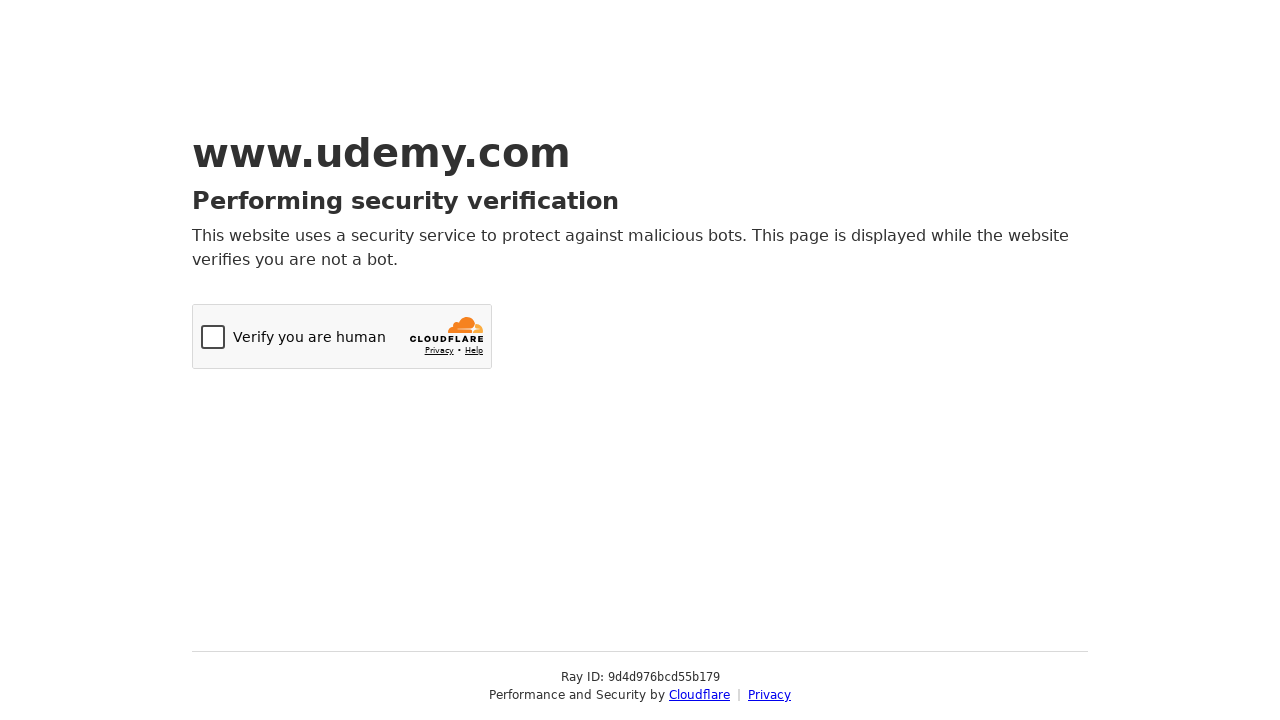

Navigated to Udemy homepage
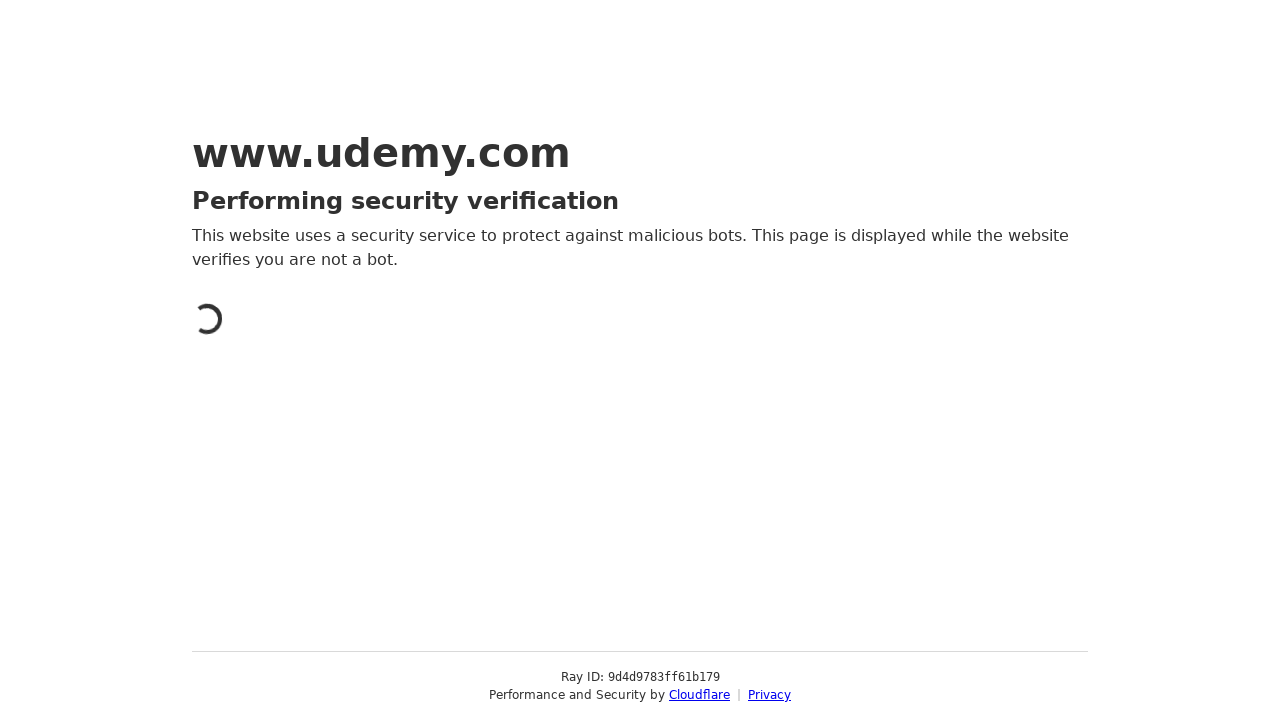

Udemy homepage fully loaded (networkidle state reached)
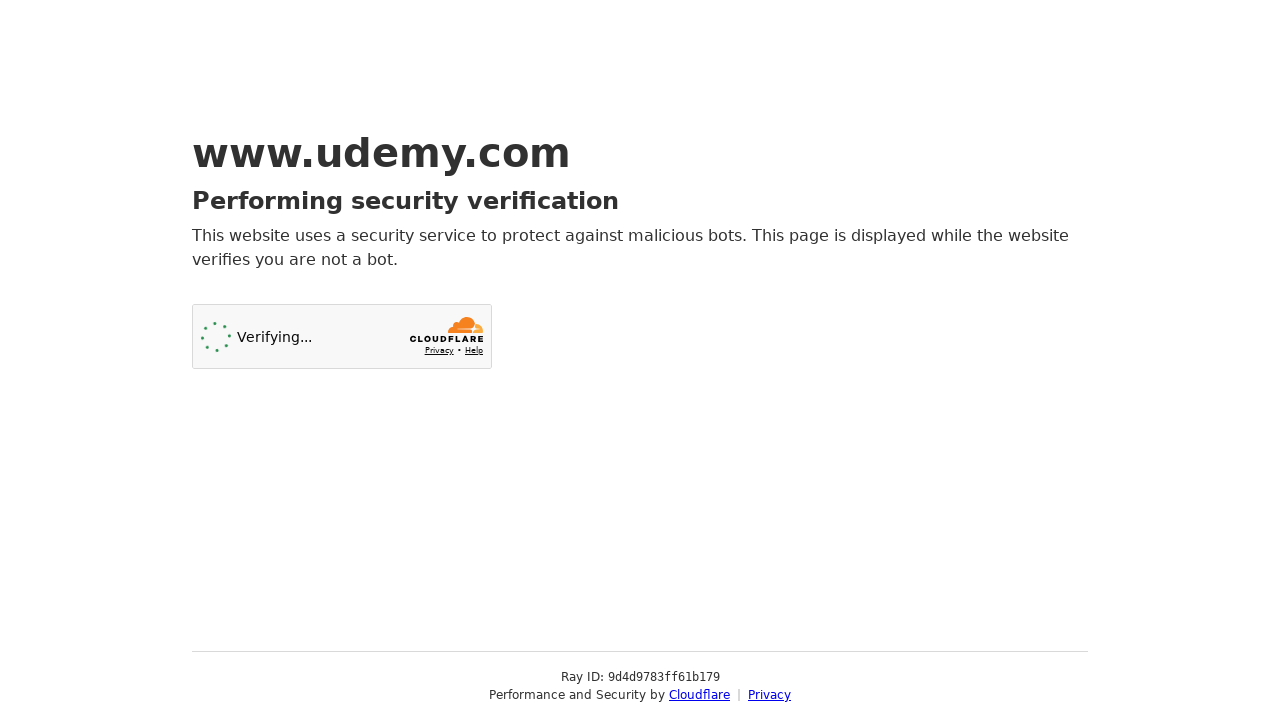

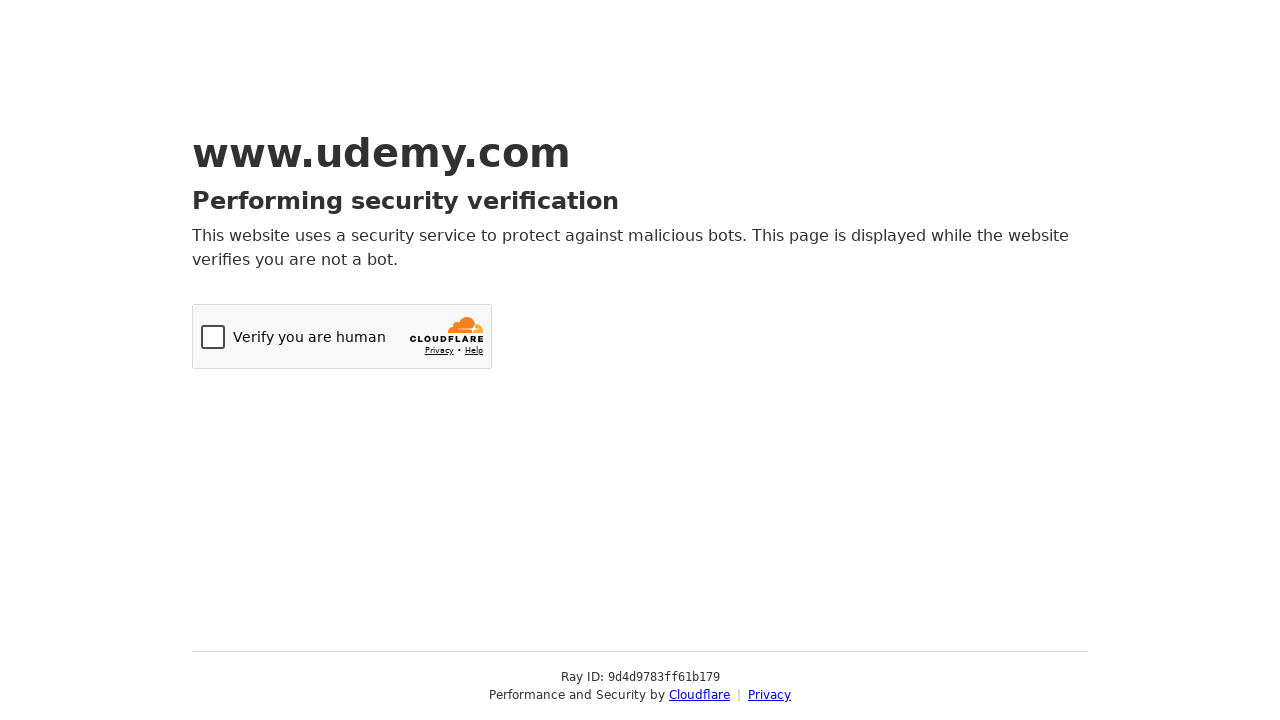